Tests dynamic button functionality by clicking a sequence of buttons that appear dynamically - start button triggers button one, which triggers button two, which triggers button three.

Starting URL: https://testpages.herokuapp.com/styled/dynamic-buttons-simple.html

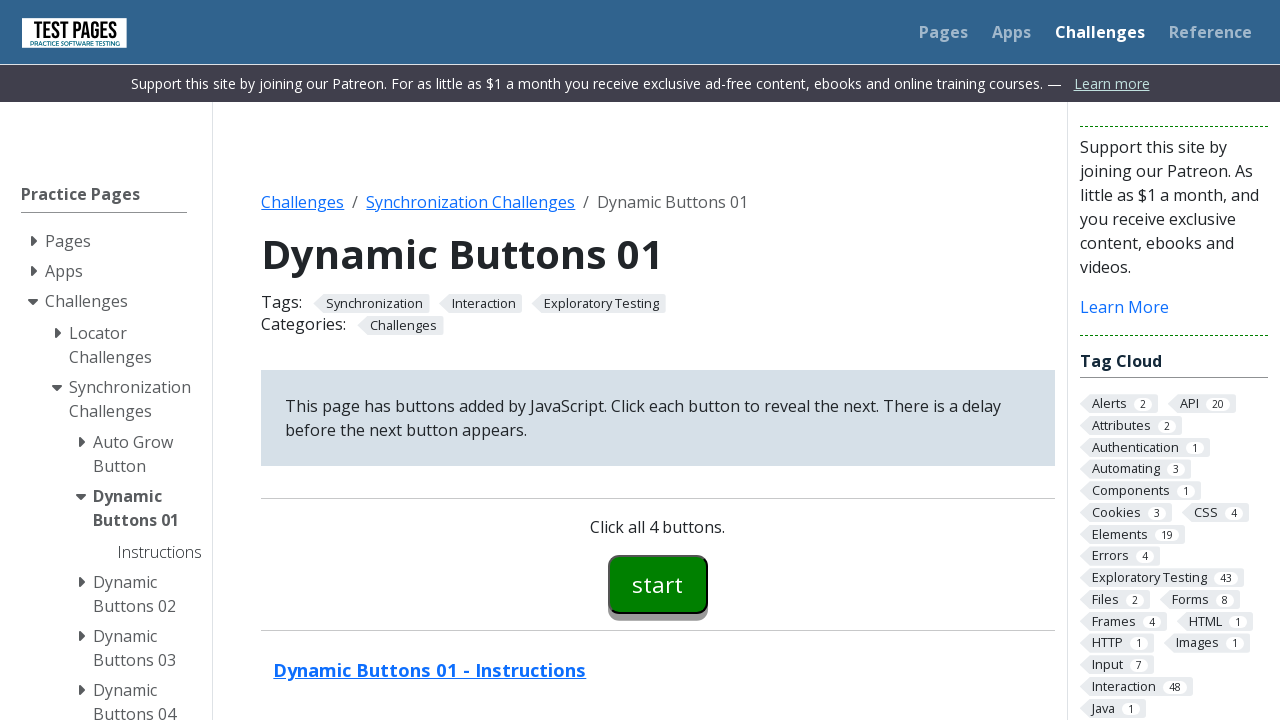

Clicked start button to begin dynamic button sequence at (658, 584) on #button00
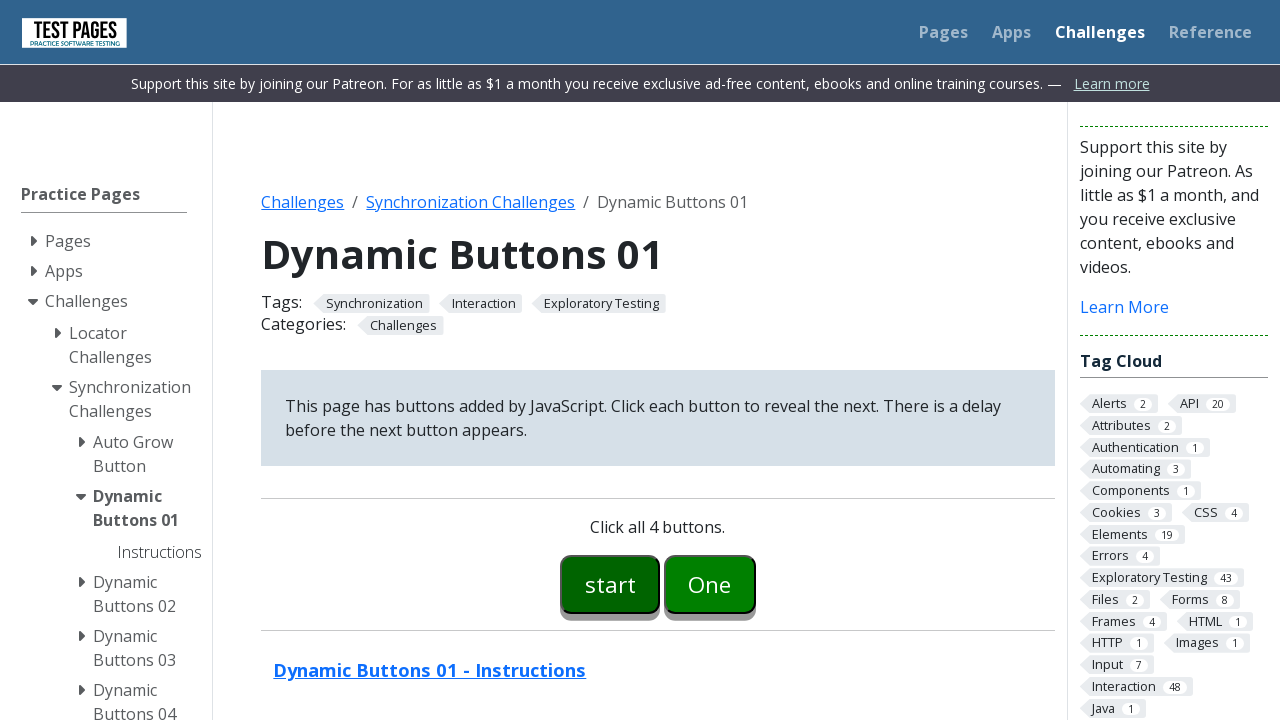

Button one appeared
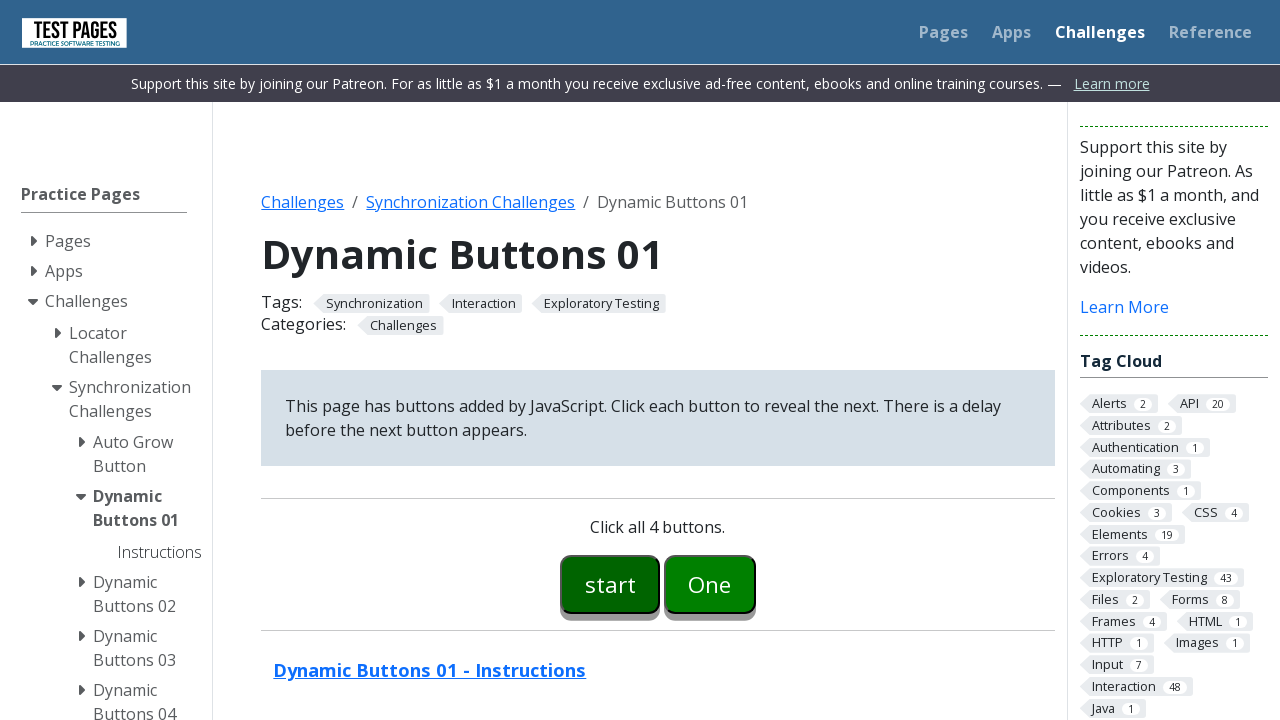

Clicked button one at (710, 584) on #button01
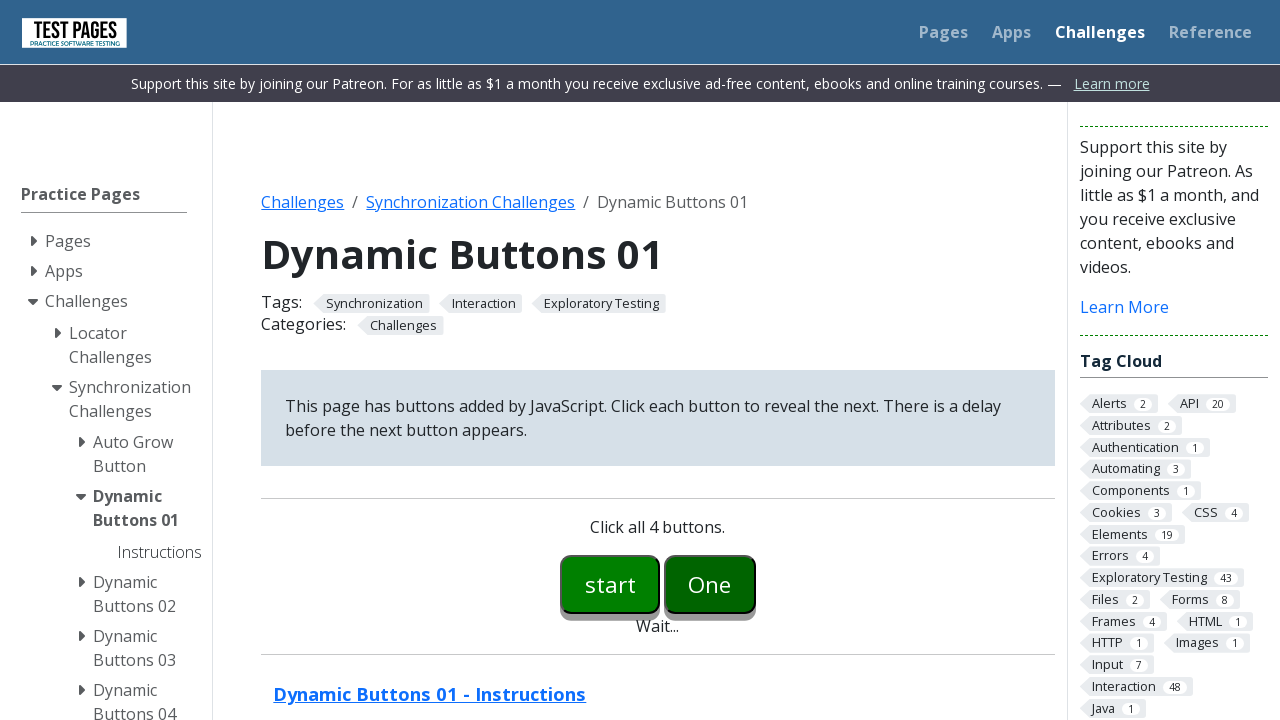

Button two appeared
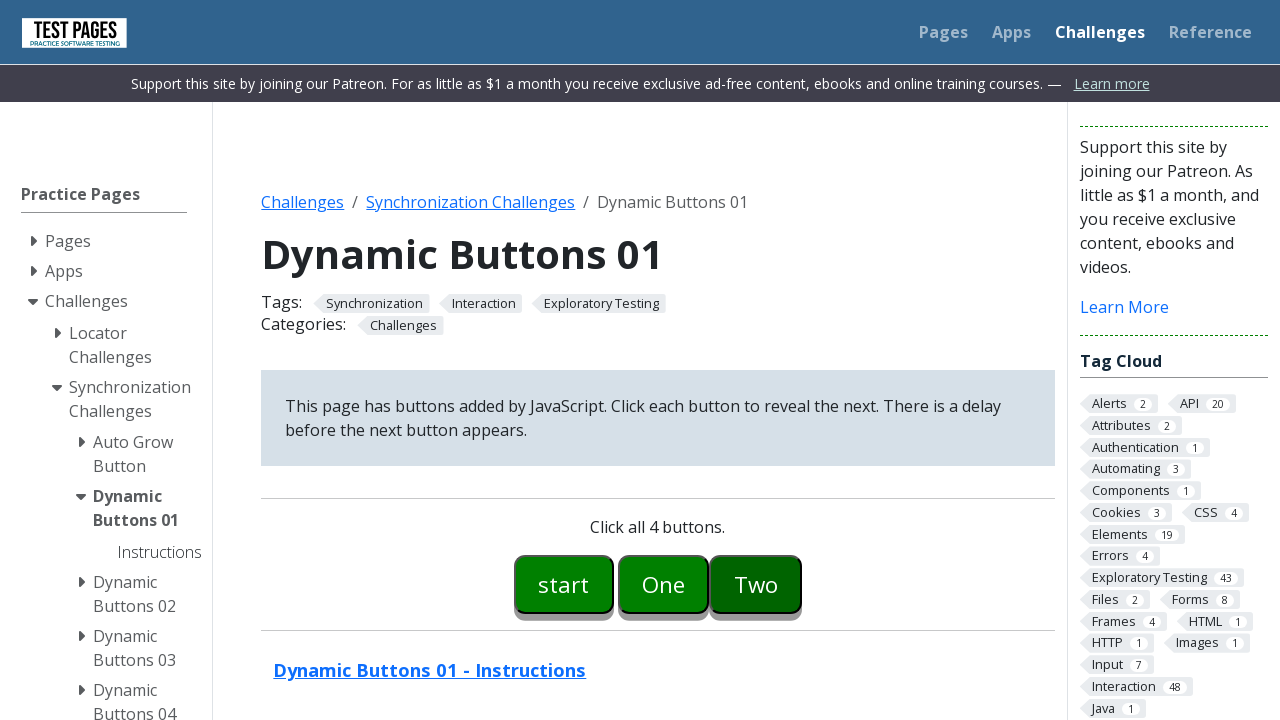

Clicked button two at (756, 584) on #button02
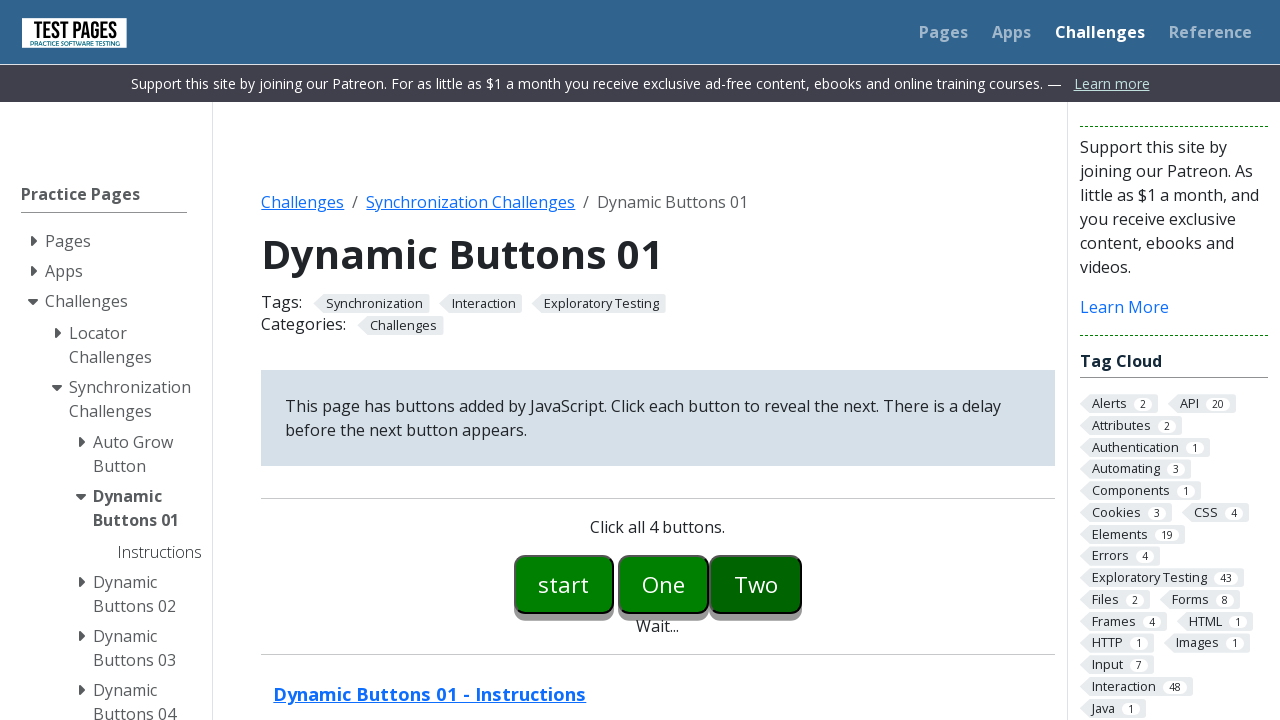

Button three appeared
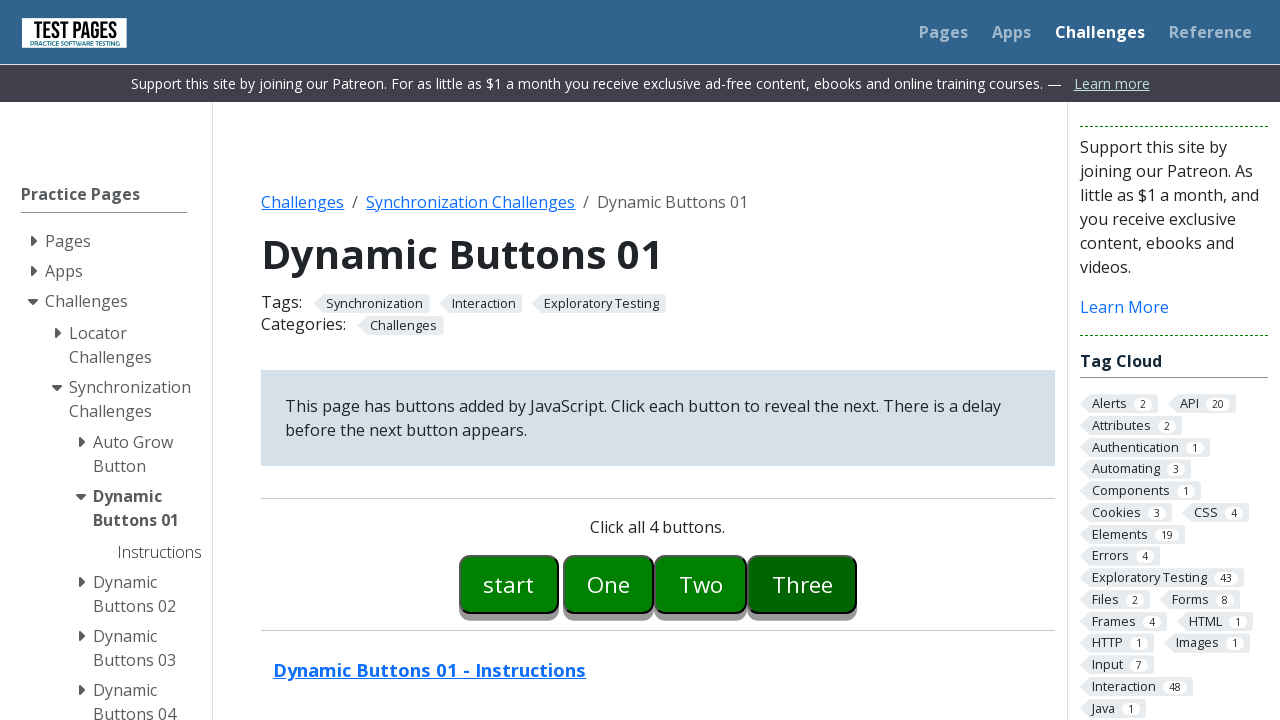

Clicked button three at (802, 584) on #button03
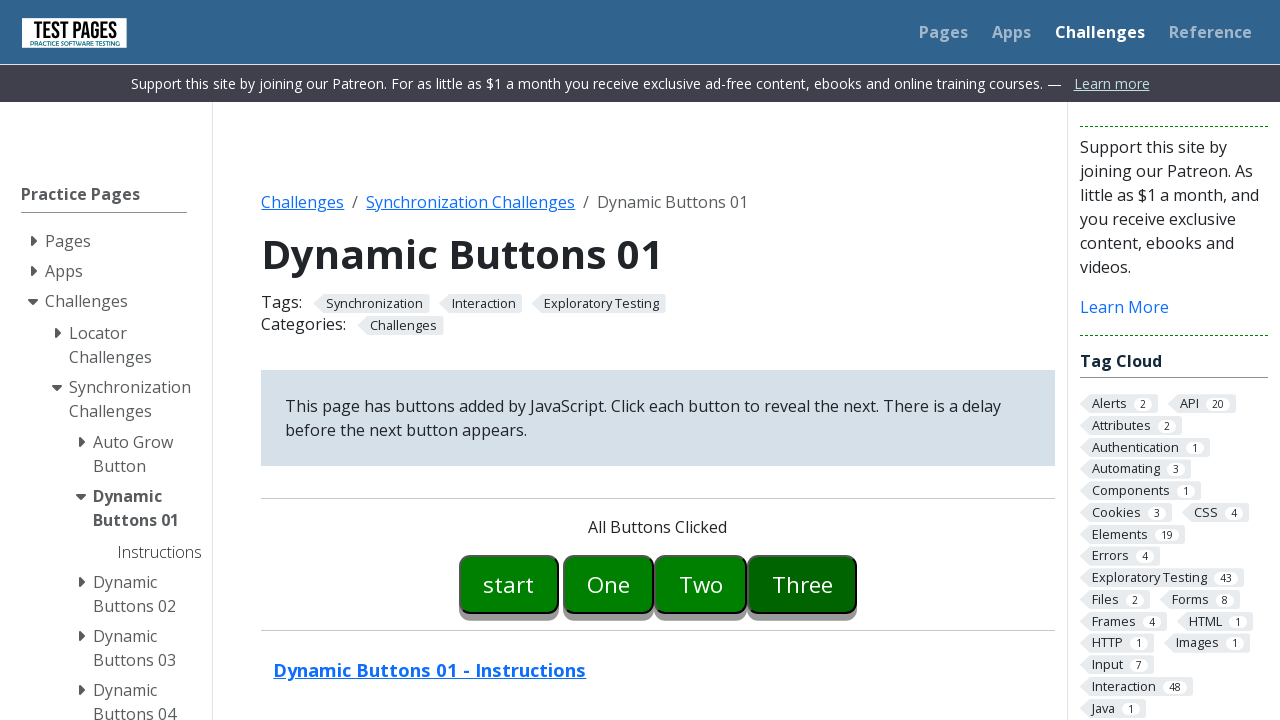

Button completion message displayed
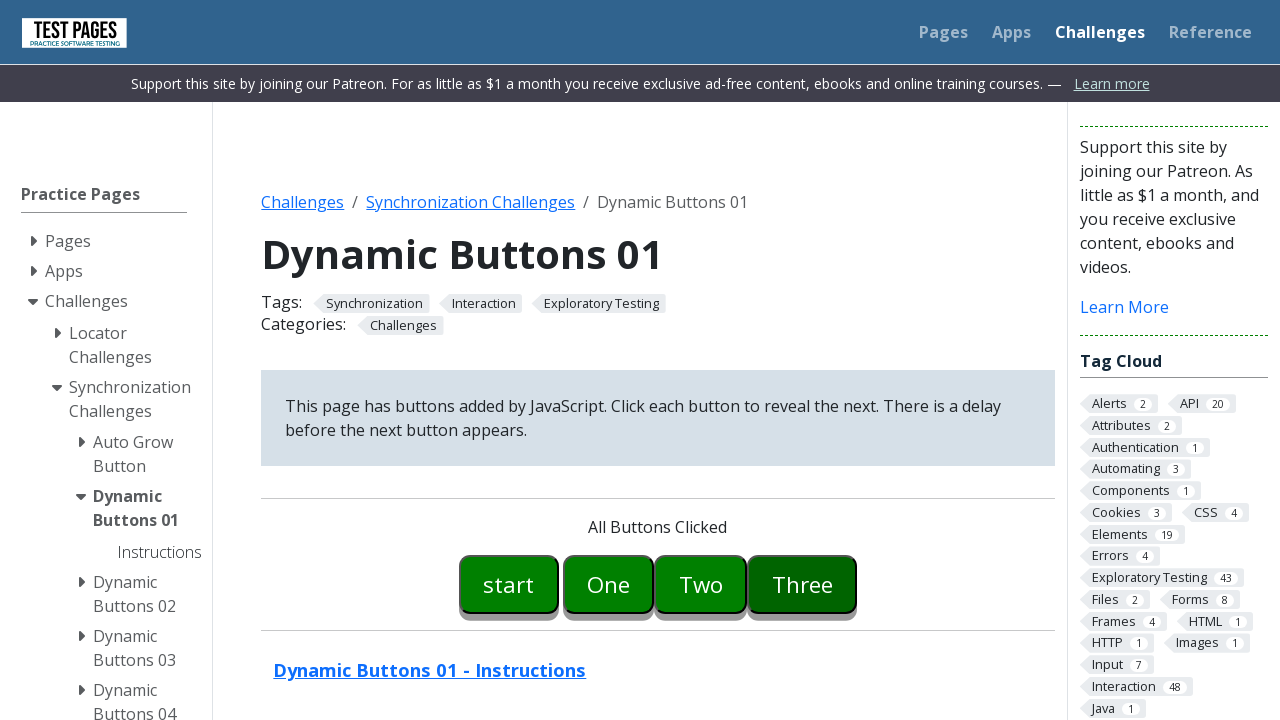

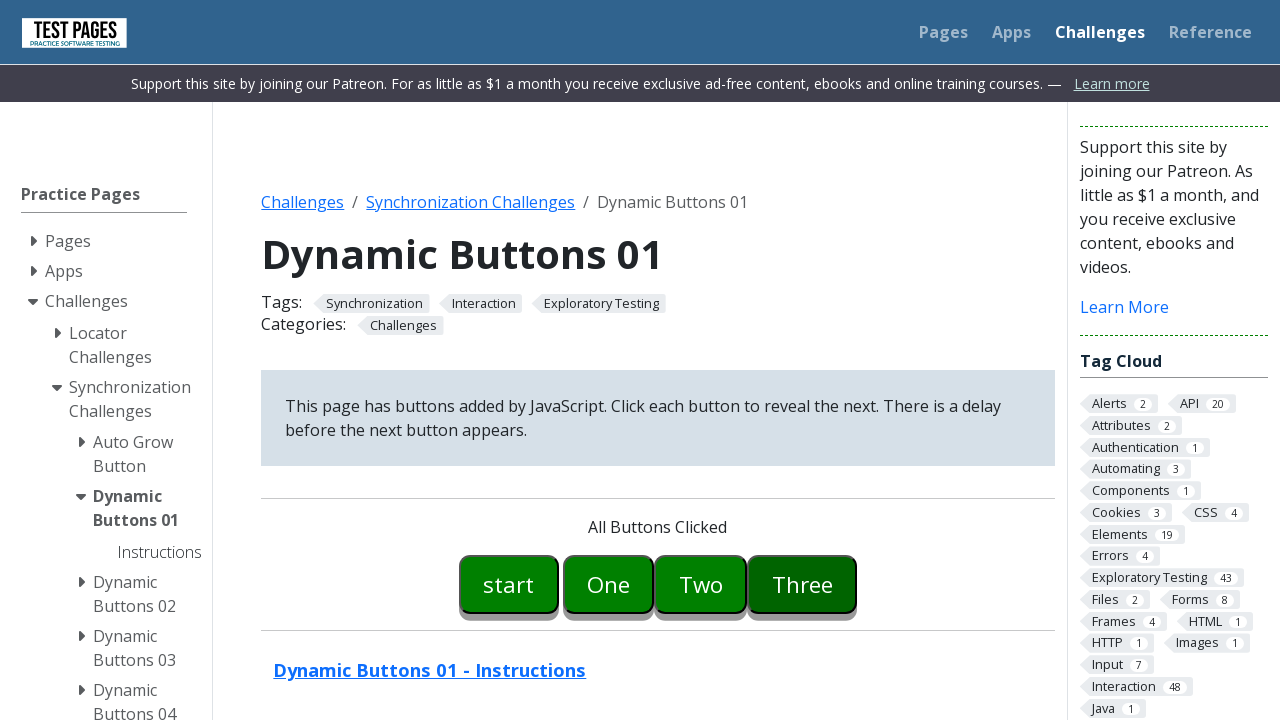